Tests navigation from the Training Support home page to the About Us page by clicking the About Us link and verifying the page redirect.

Starting URL: https://training-support.net

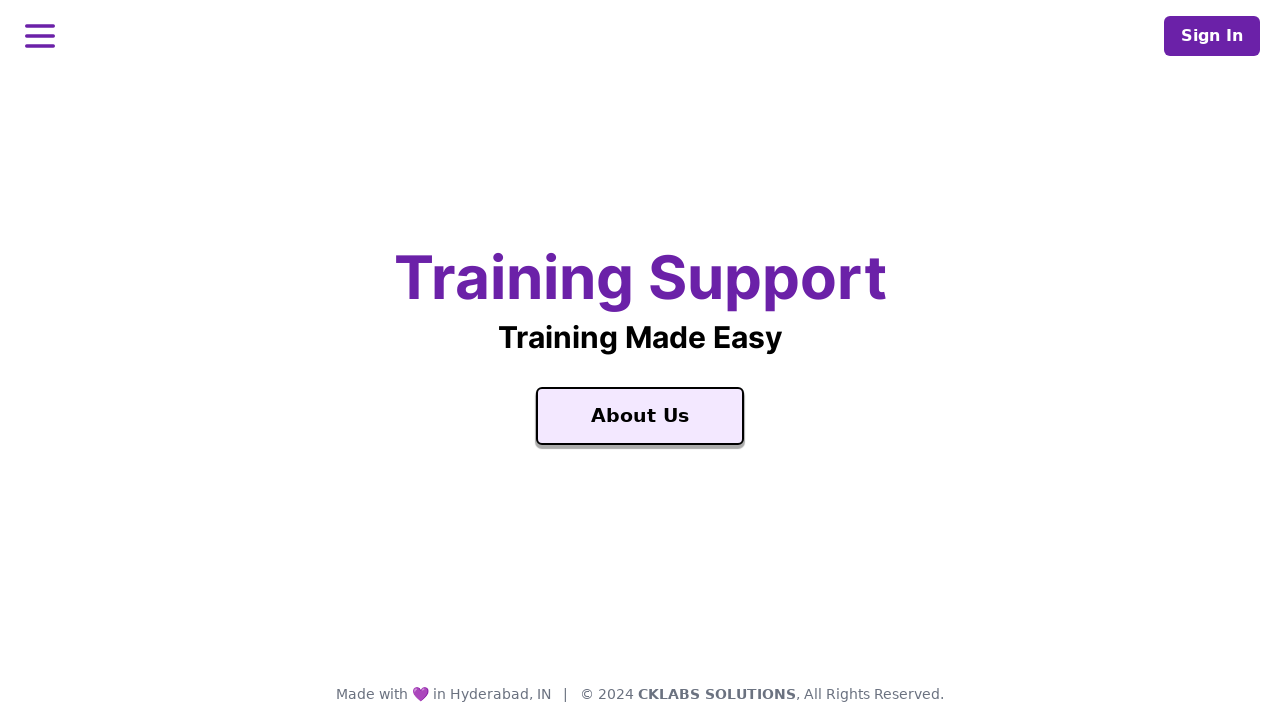

Verified home page title is 'Training Support'
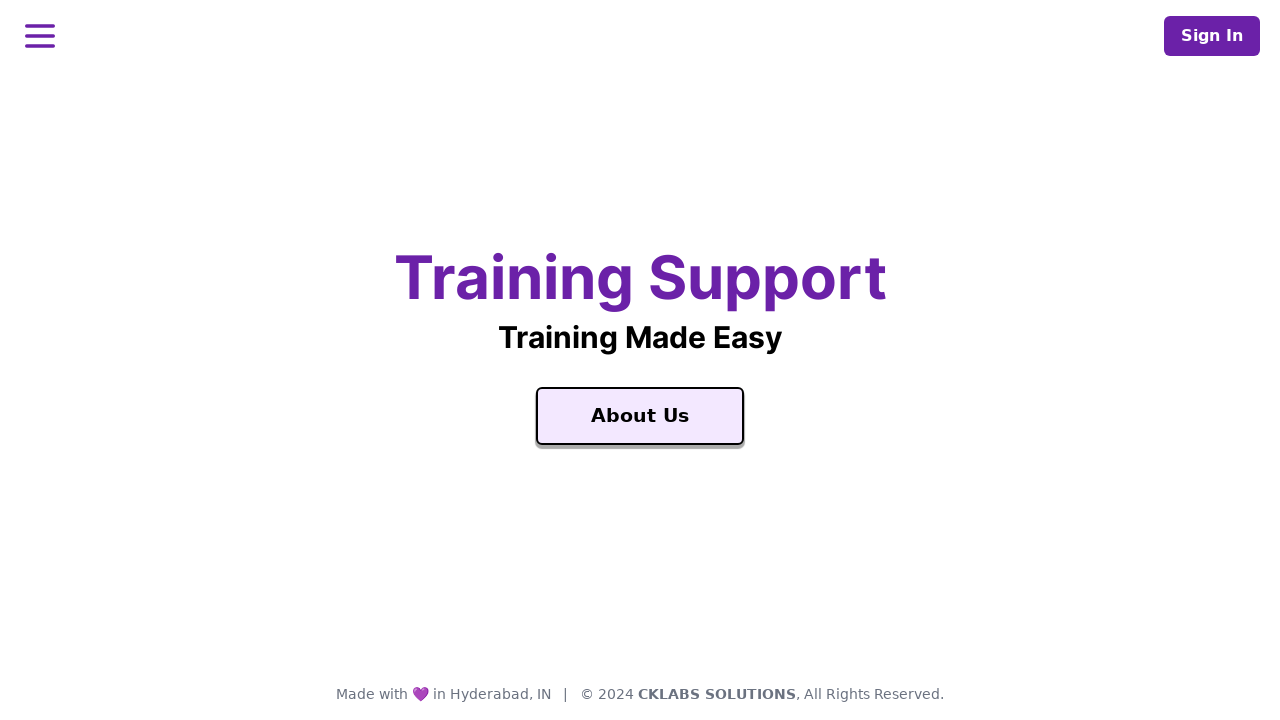

Clicked on 'About Us' link at (640, 416) on a:text('About Us')
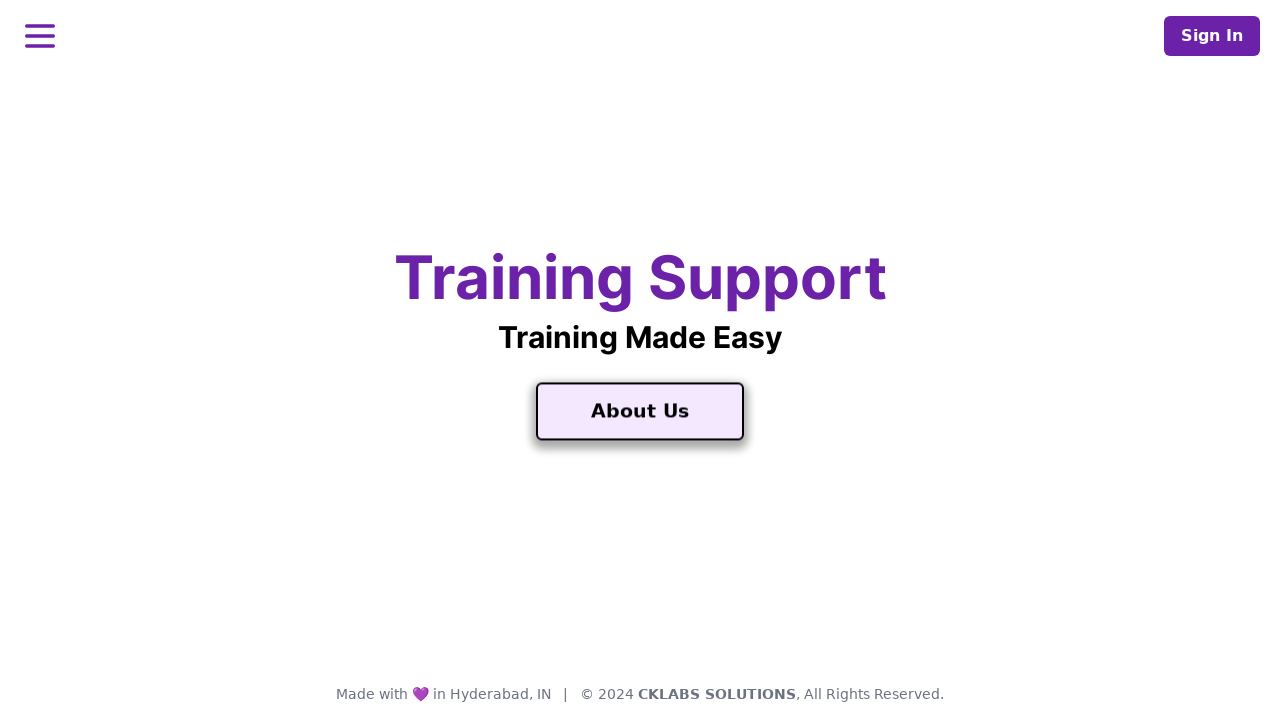

Page load completed after navigation
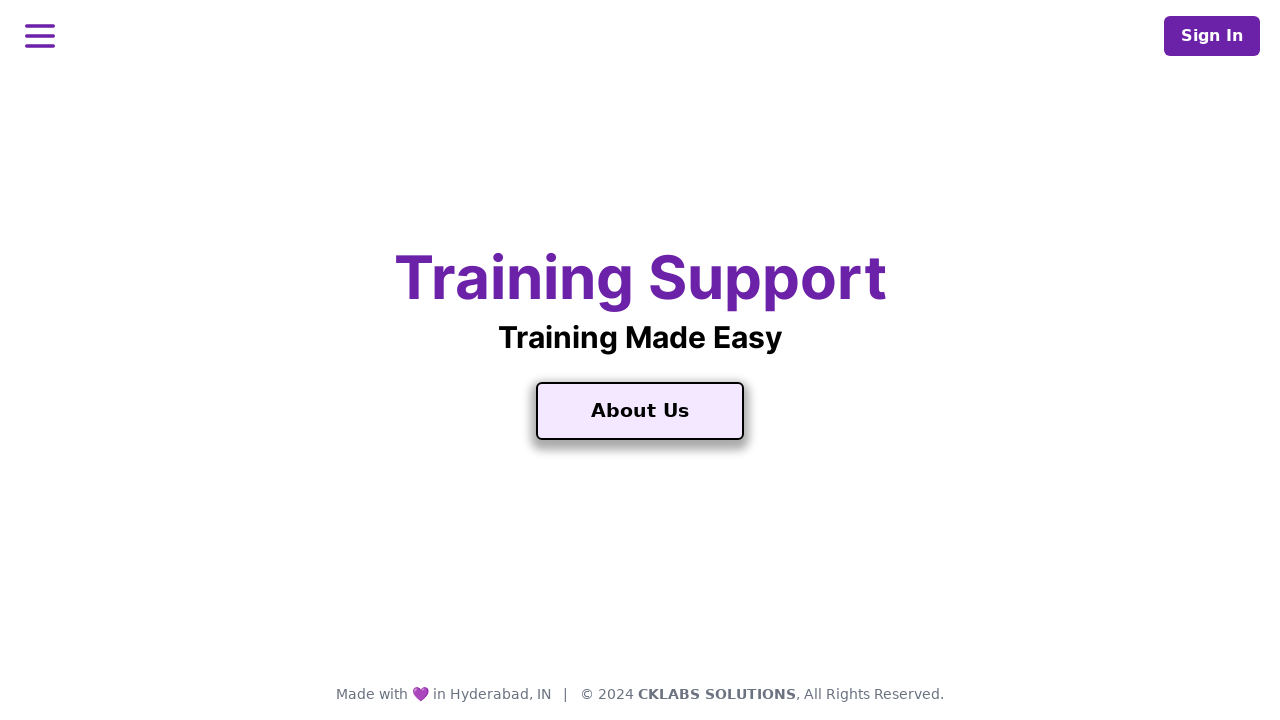

Verified redirect to About Us page with title 'About Training Support'
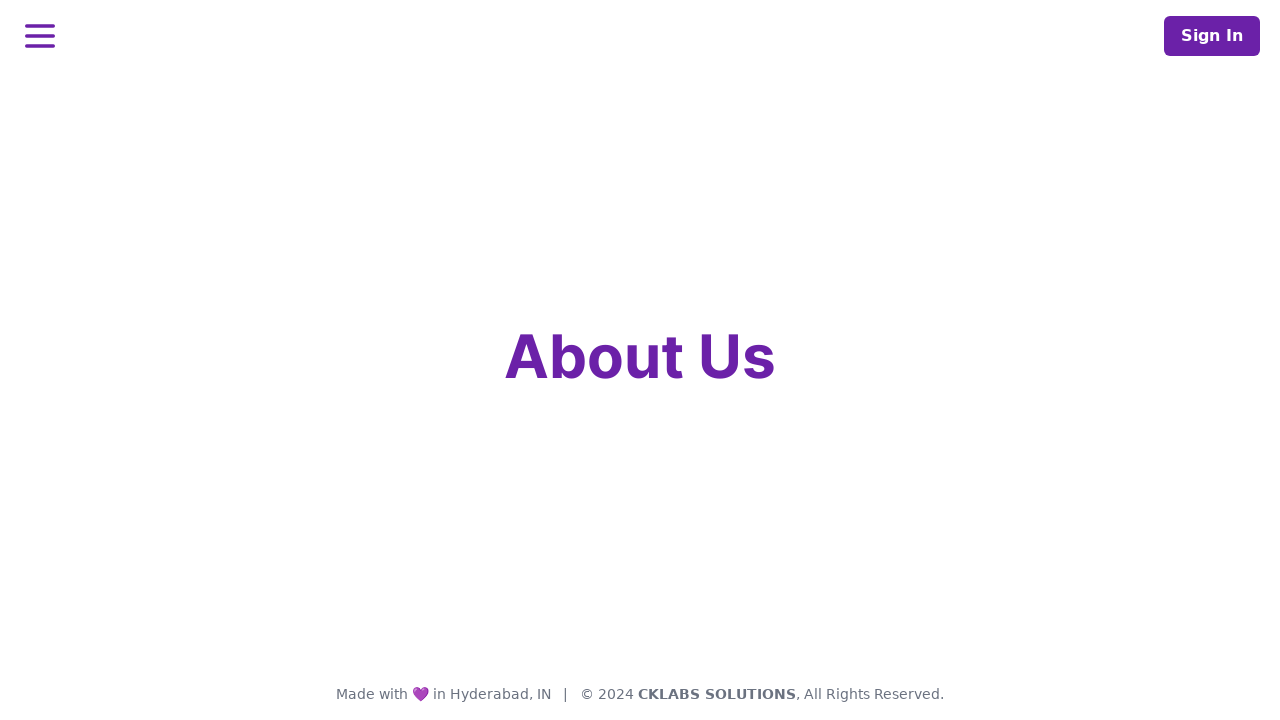

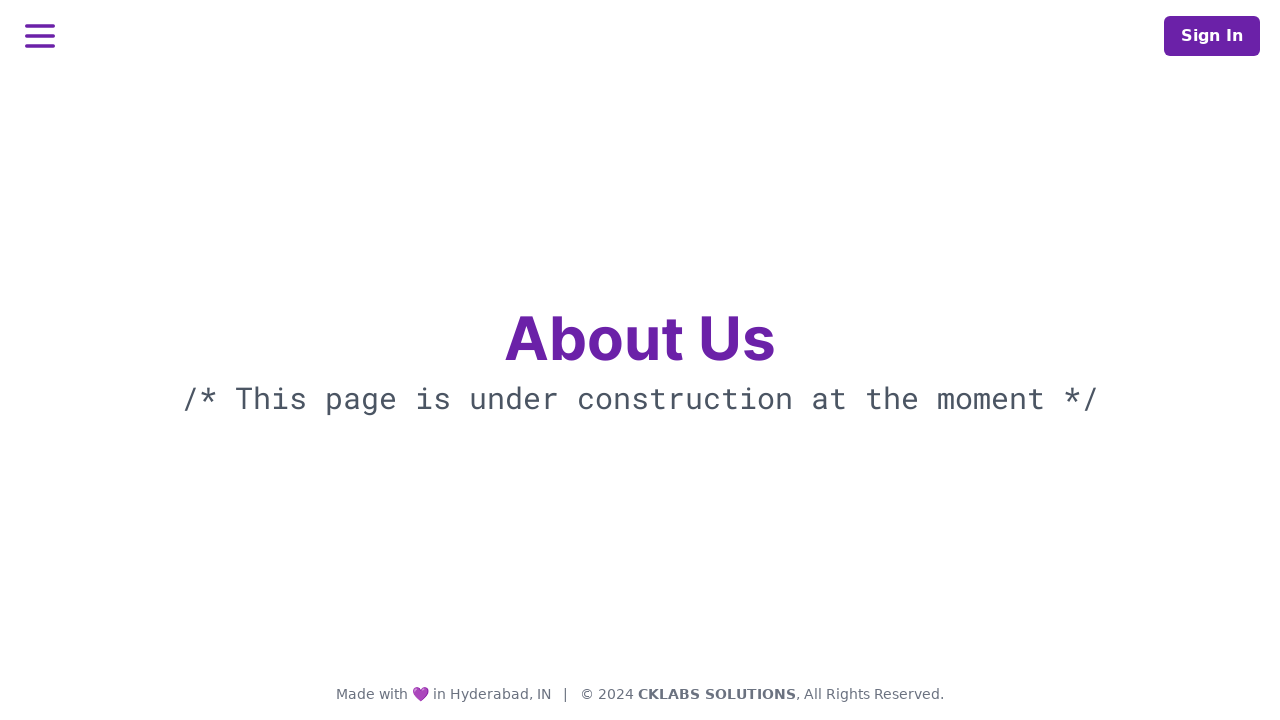